Navigates to a page, clicks a link with mathematically calculated text (224592), then fills out a form with name, last name, city, and country fields, and submits it.

Starting URL: http://suninjuly.github.io/find_link_text

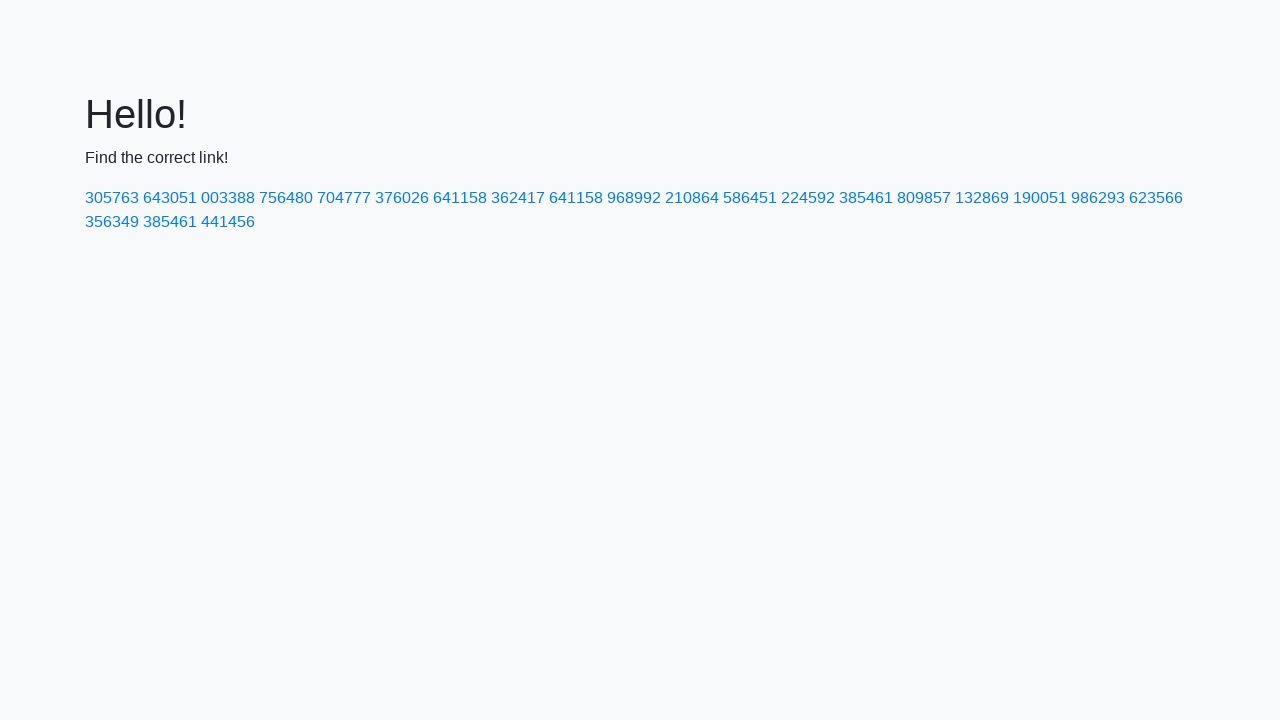

Calculated link text value: 224592
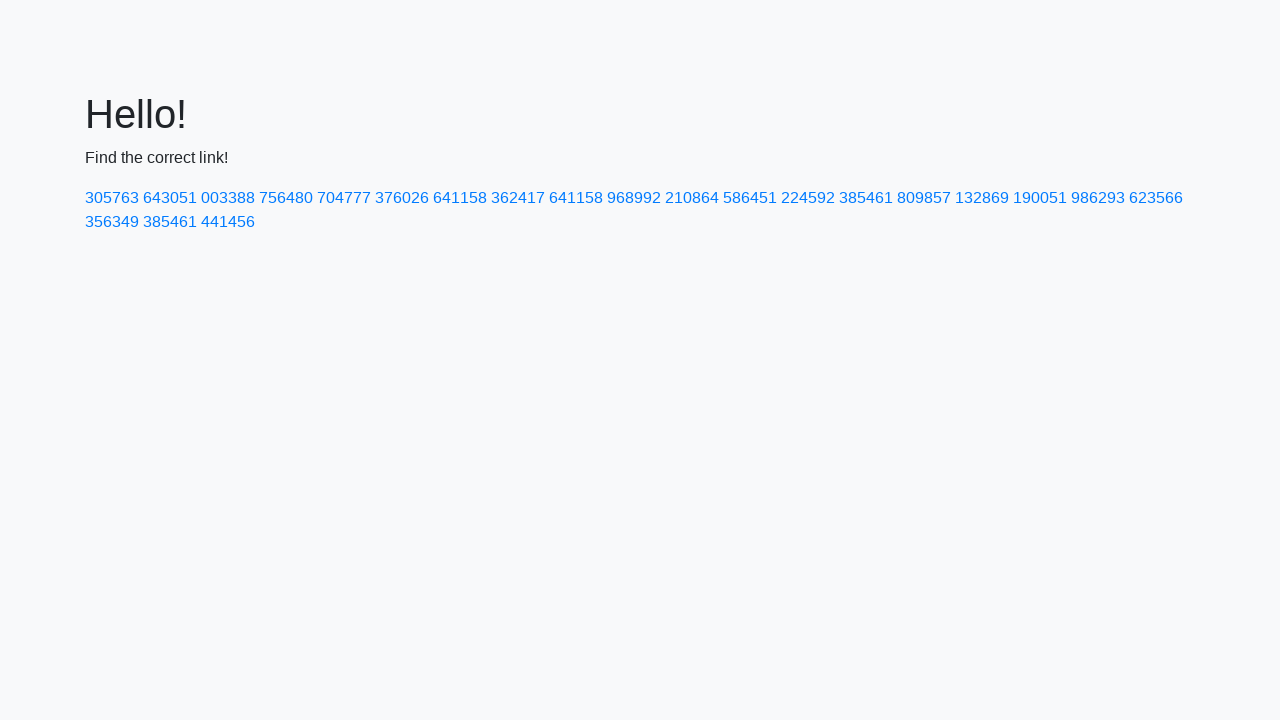

Clicked link with text '224592' at (808, 198) on text=224592
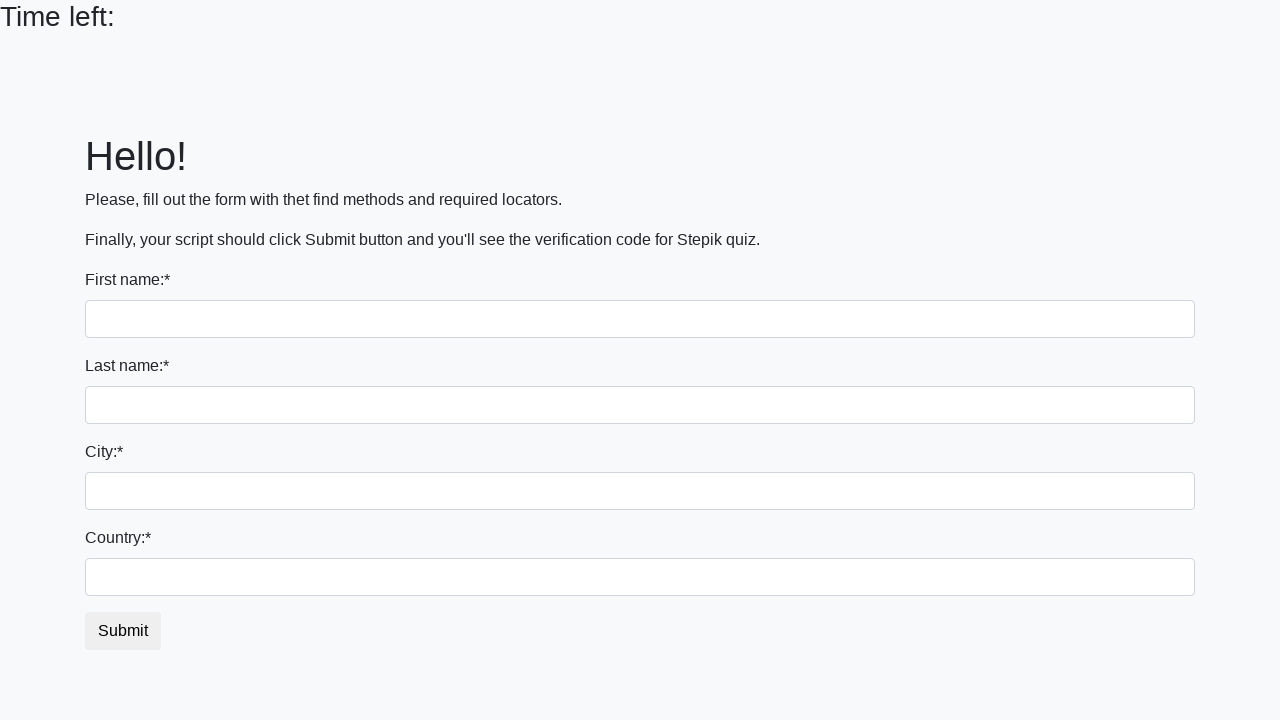

Filled first name field with 'Ivan' on input
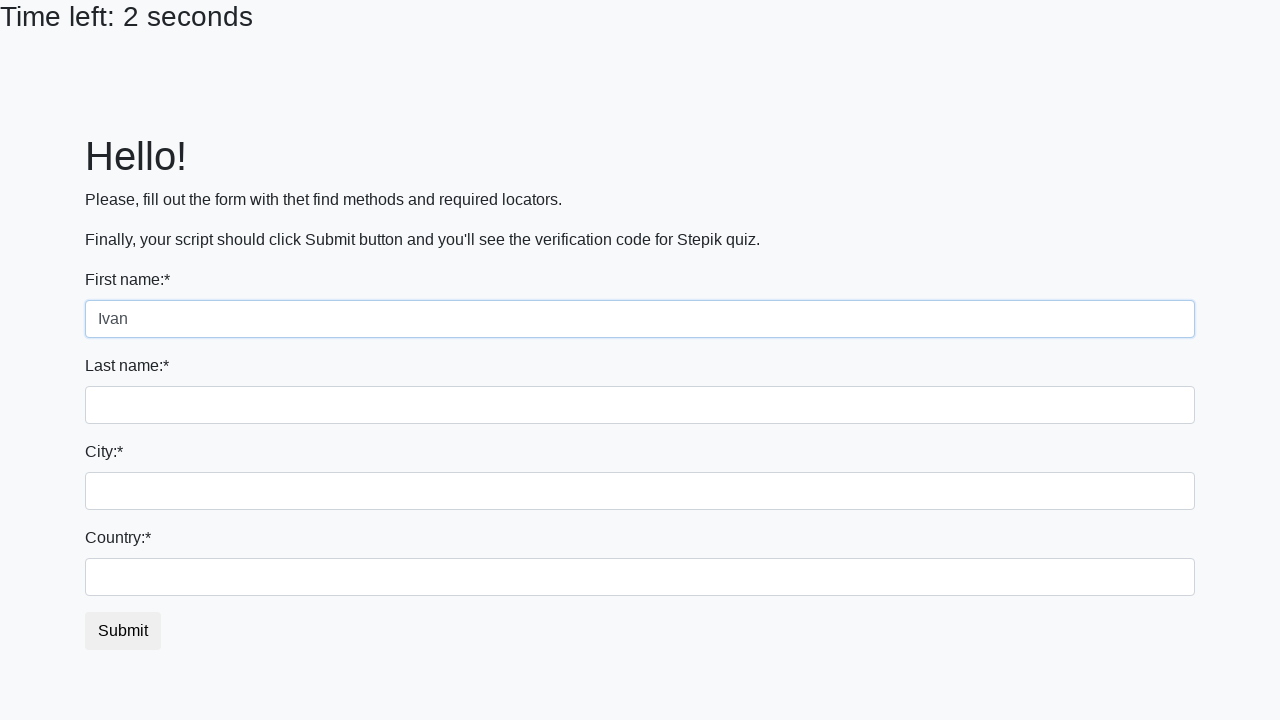

Filled last name field with 'Petrov' on input[name='last_name']
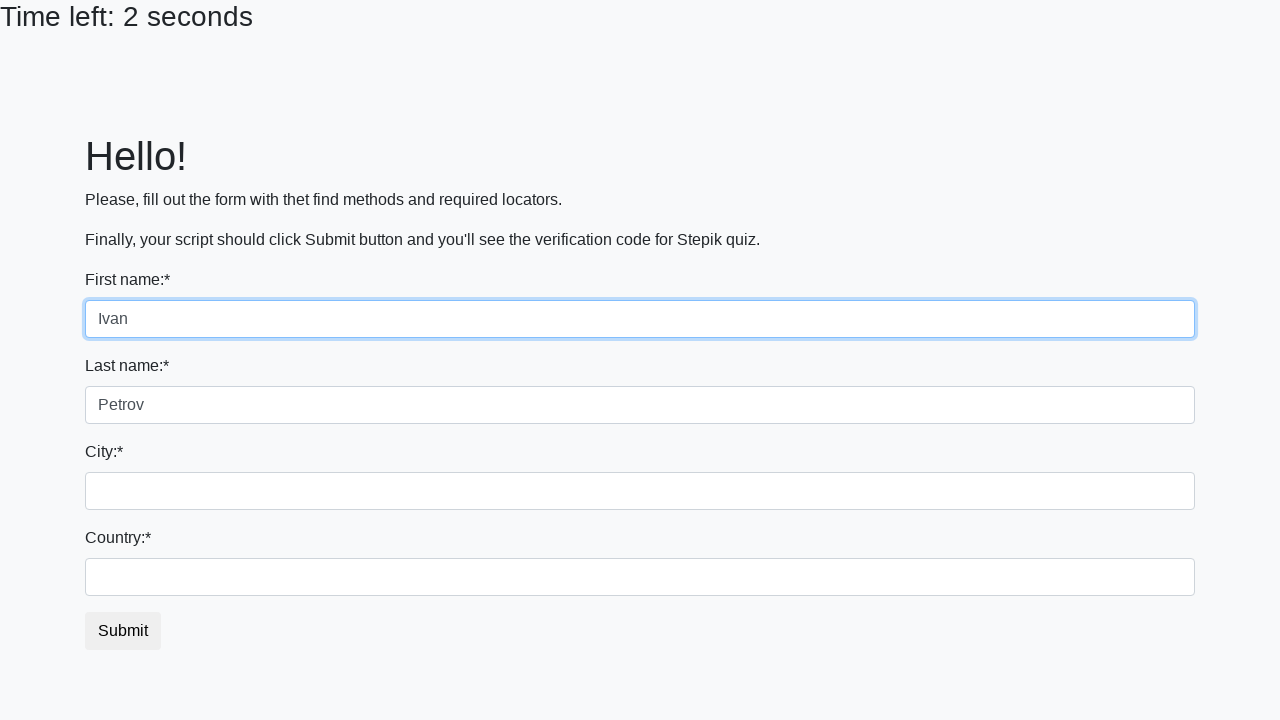

Filled city field with 'Smolensk' on .city
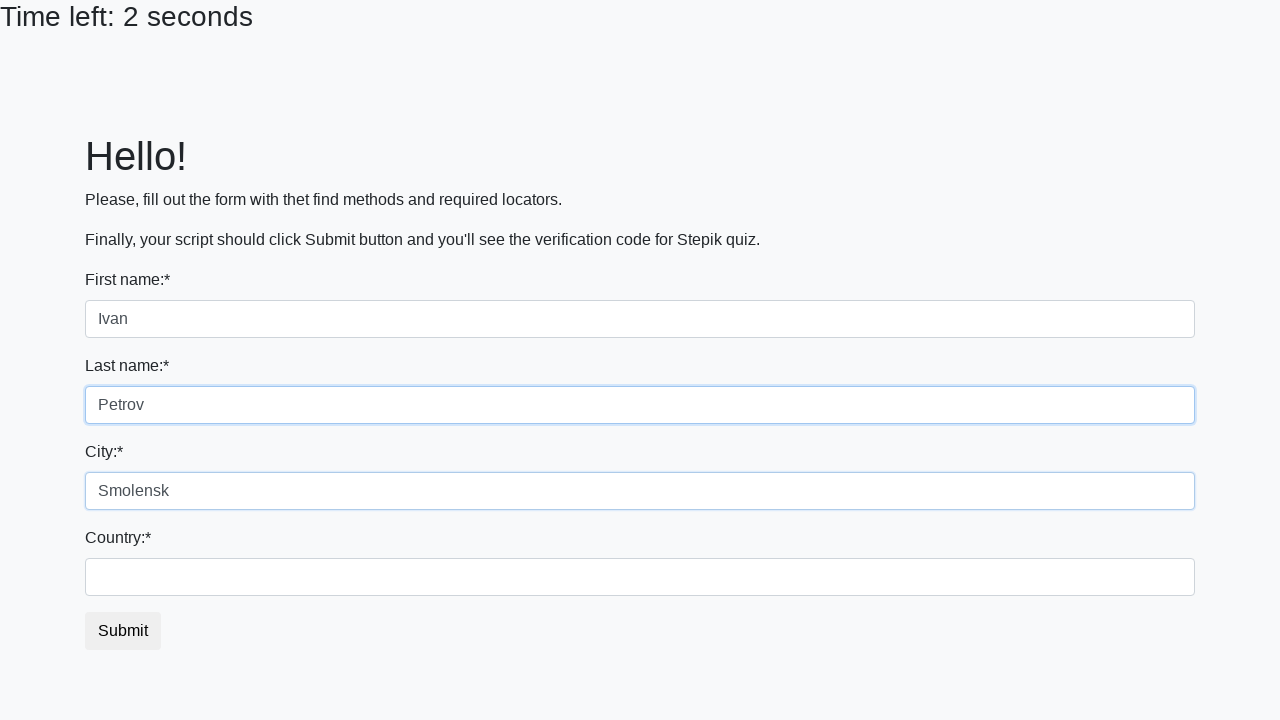

Filled country field with 'Russia' on #country
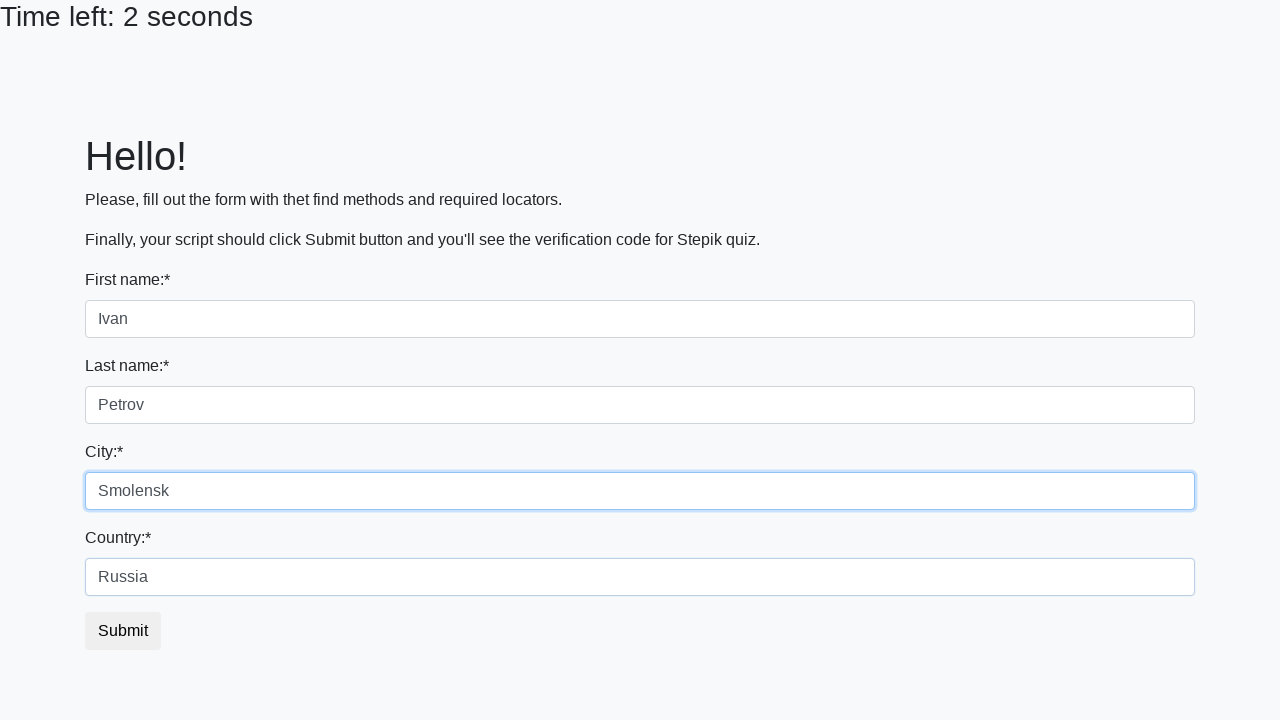

Clicked submit button to submit form at (123, 631) on button.btn
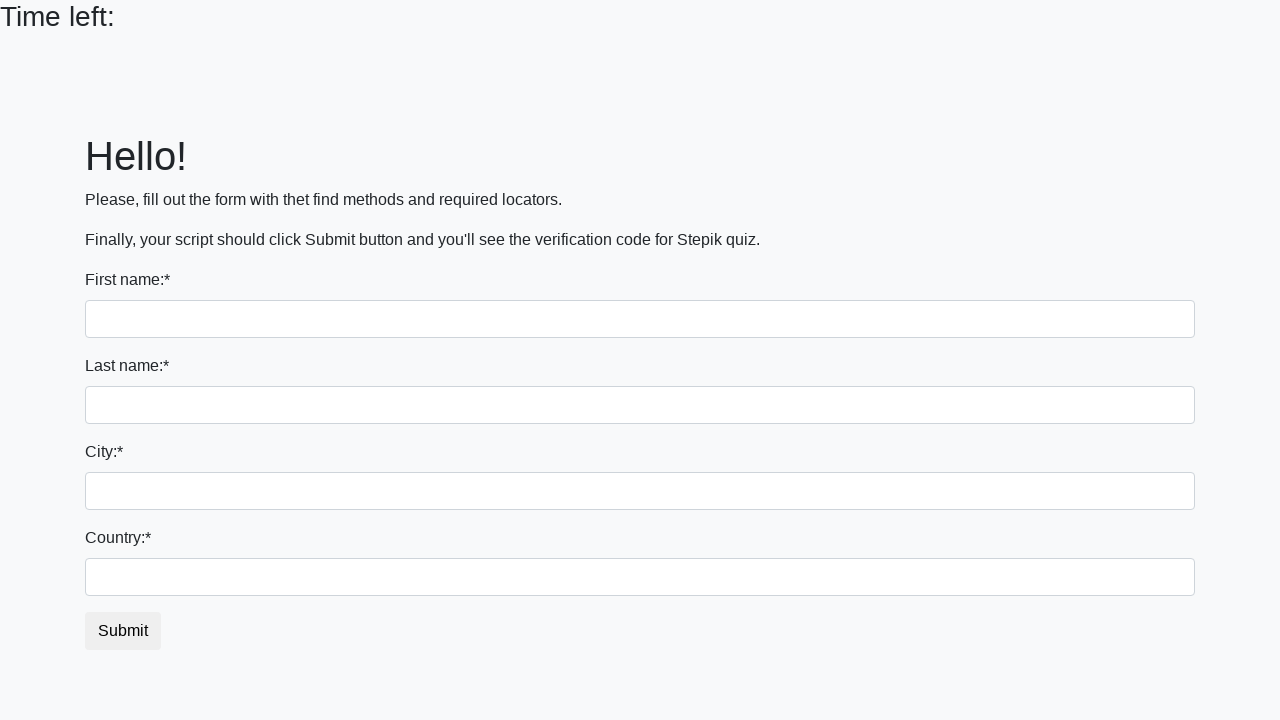

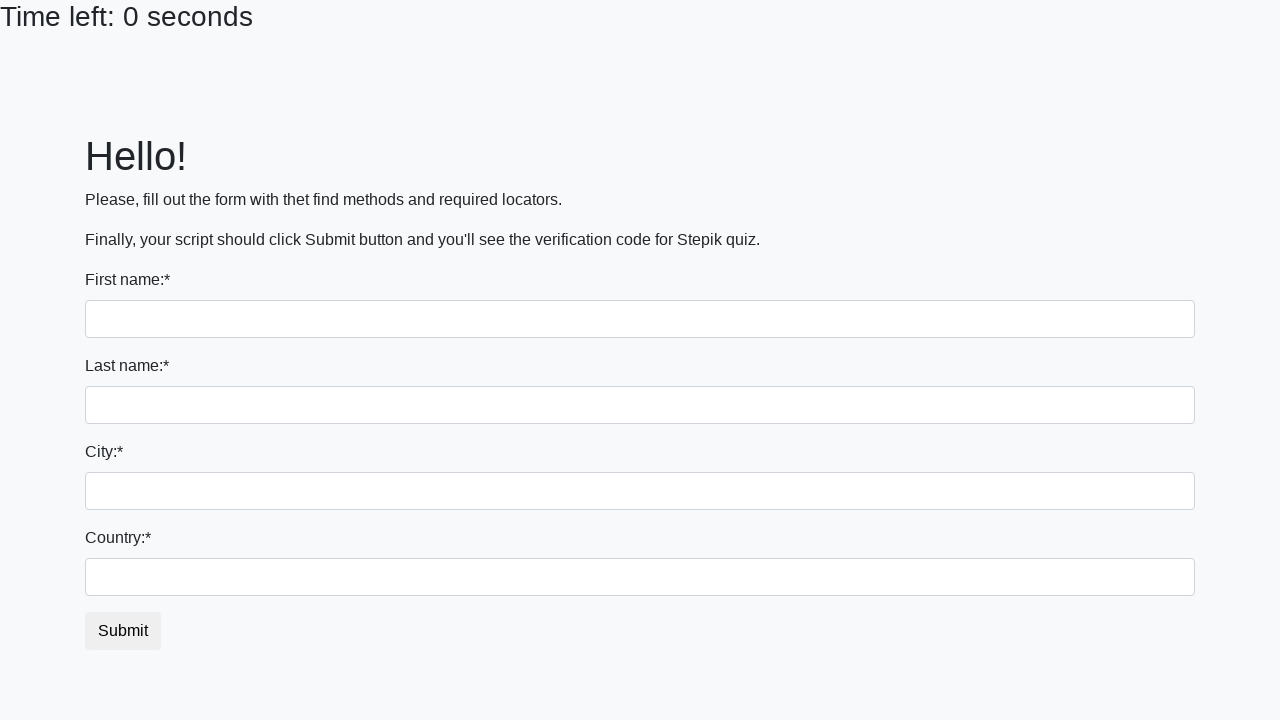